Tests sorting a table by the Due column in ascending order by clicking the column header and verifying the values are sorted correctly

Starting URL: http://the-internet.herokuapp.com/tables

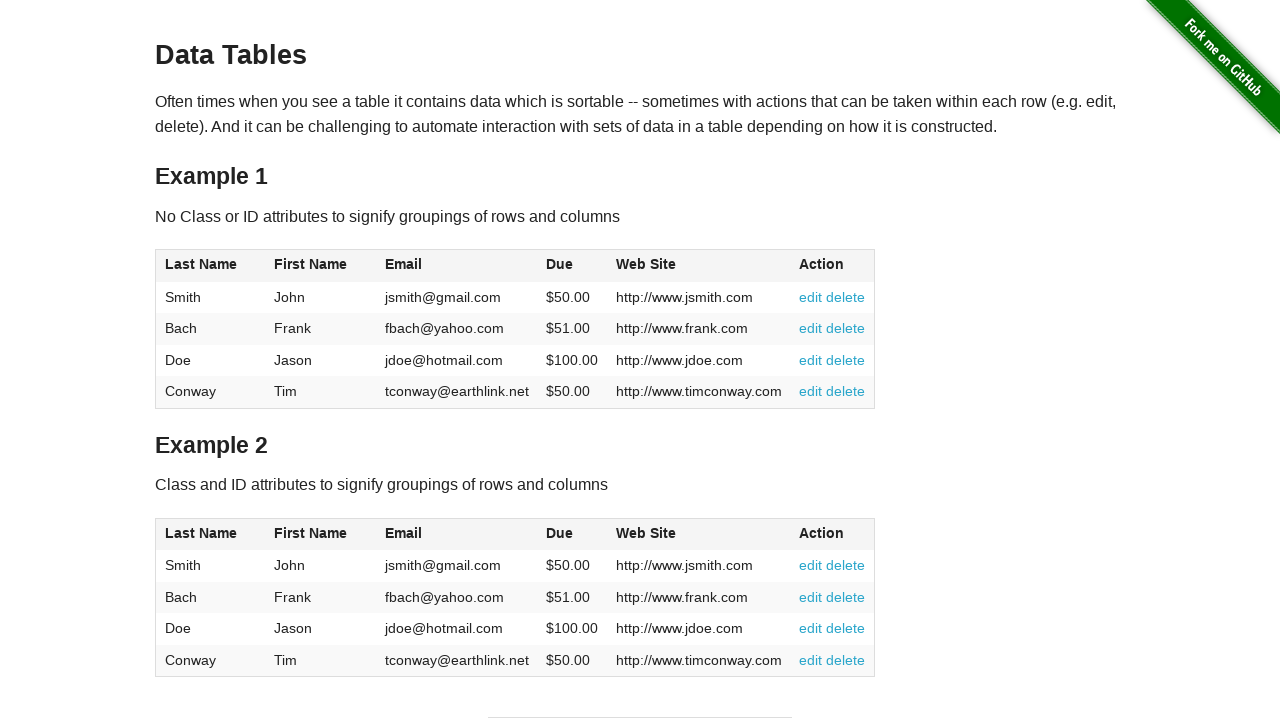

Clicked Due column header to sort ascending at (572, 266) on #table1 thead tr th:nth-of-type(4)
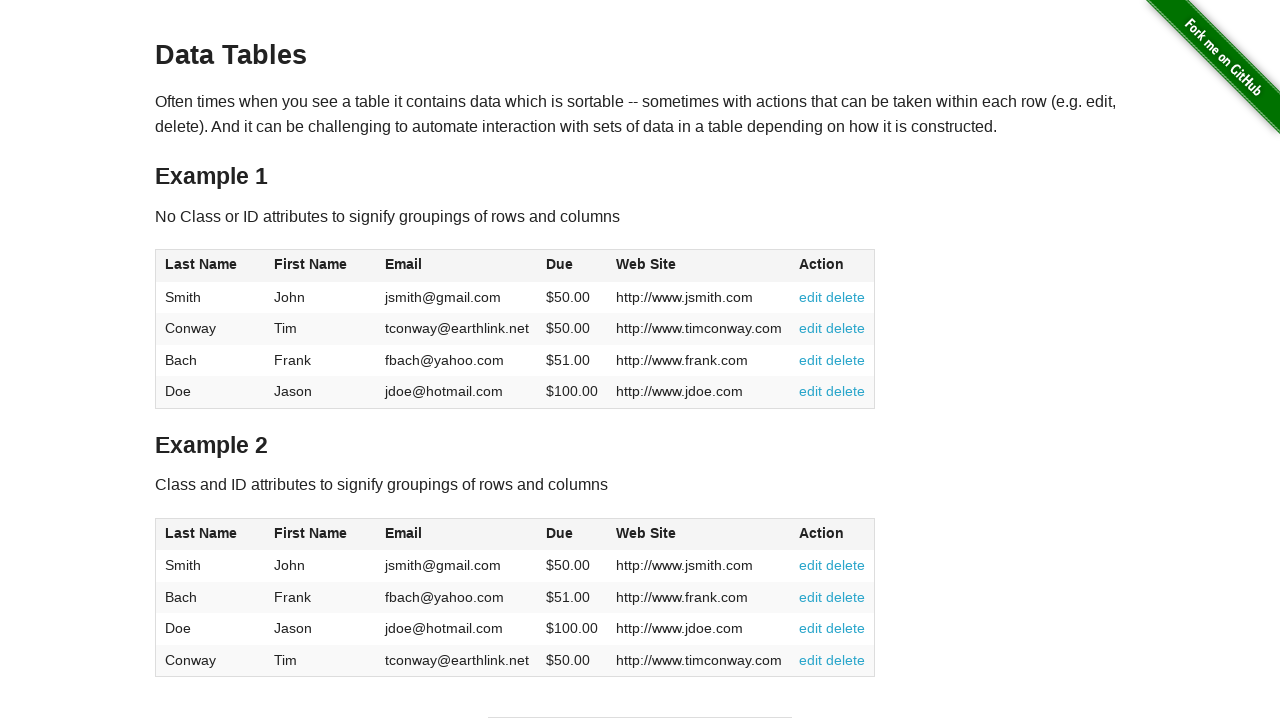

Table data loaded and Due column is visible
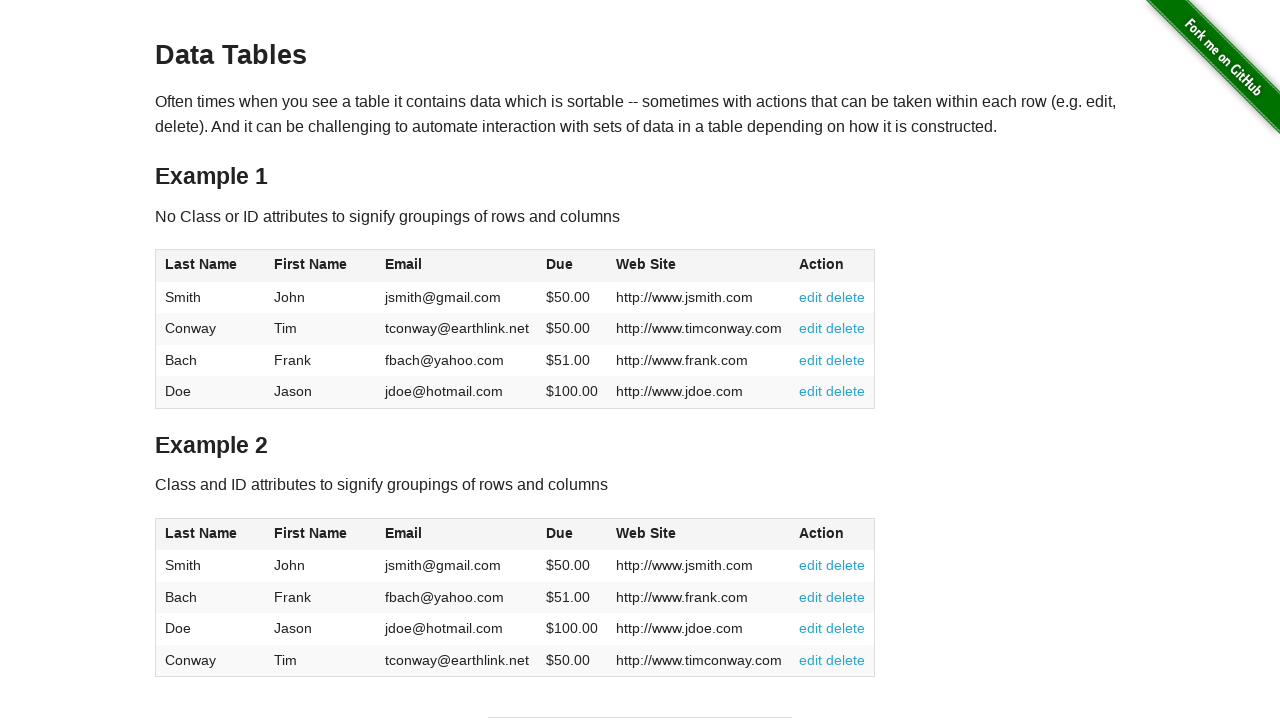

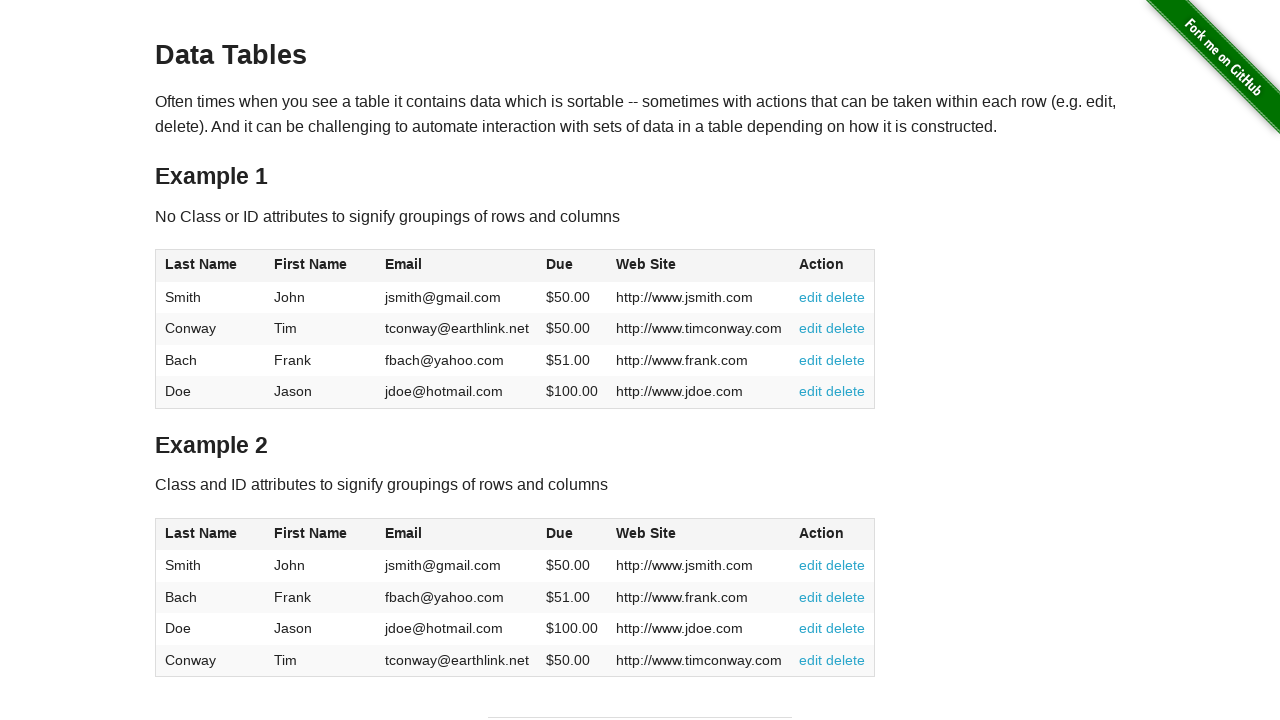